Tests drag and drop functionality on jQuery UI demo page by dragging an element and dropping it onto a target drop zone within an iframe

Starting URL: https://jqueryui.com/droppable/

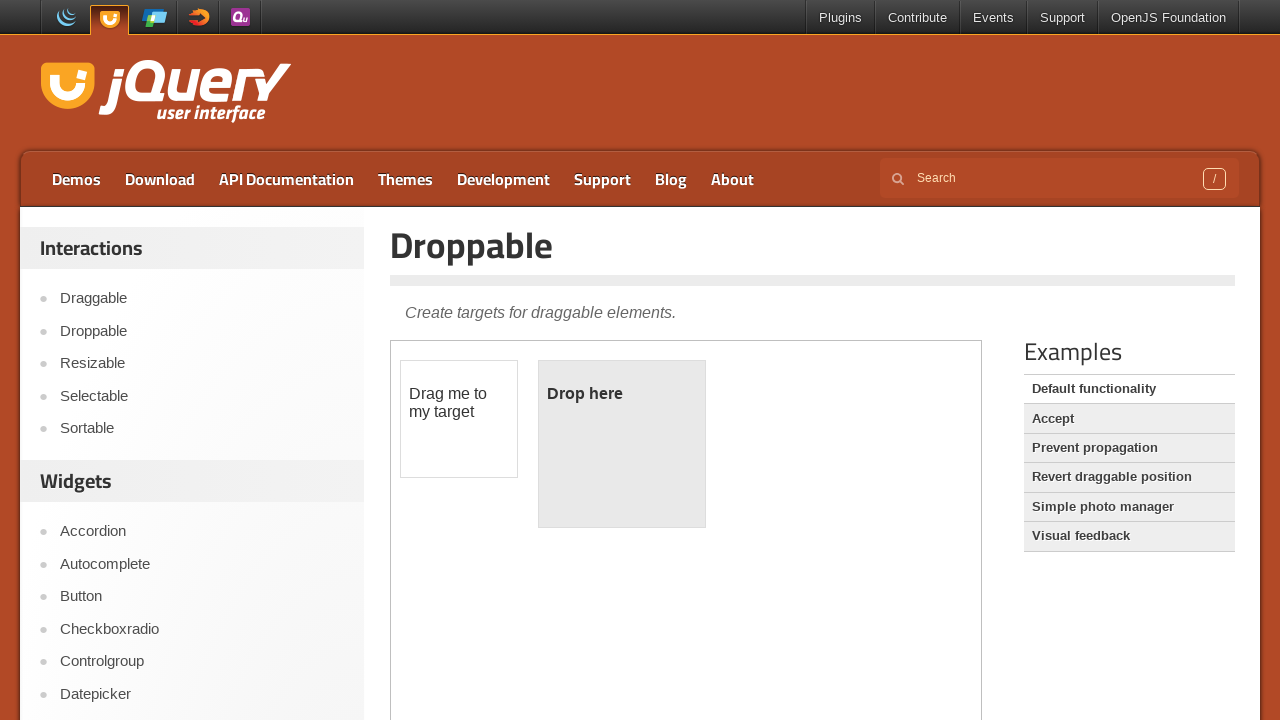

Located the demo iframe for drag and drop functionality
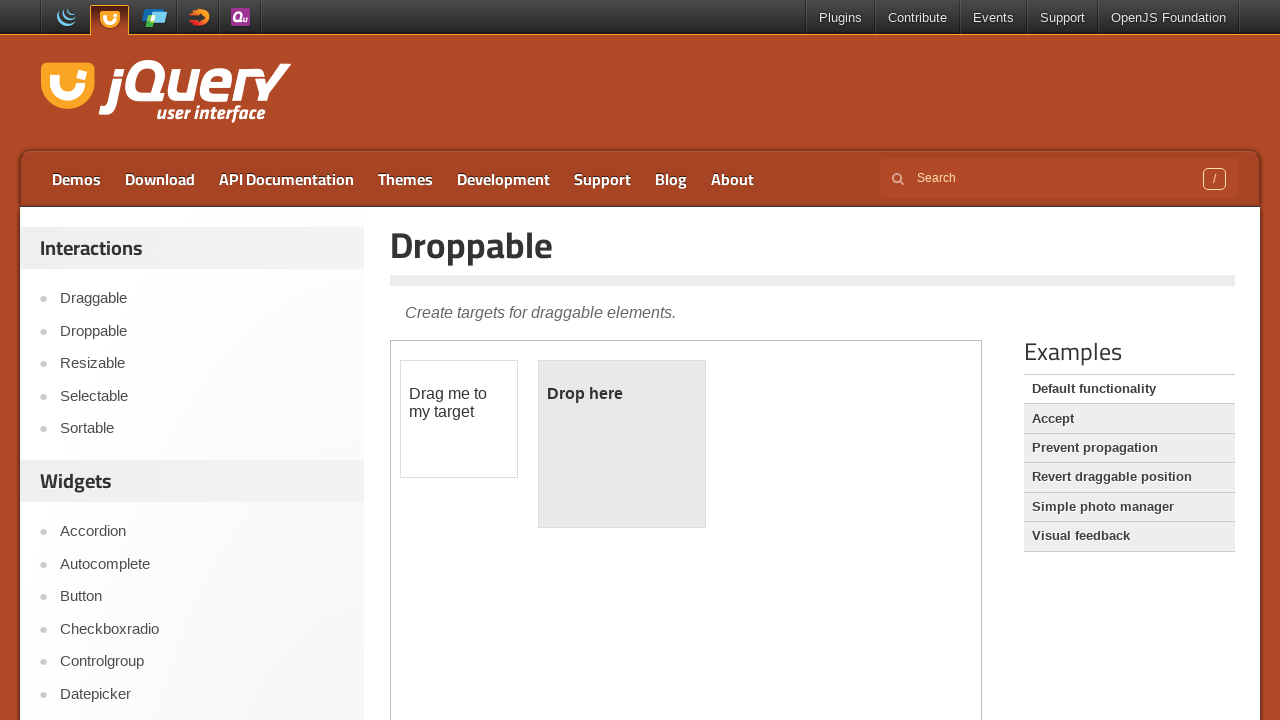

Located the draggable element with id 'draggable' in the iframe
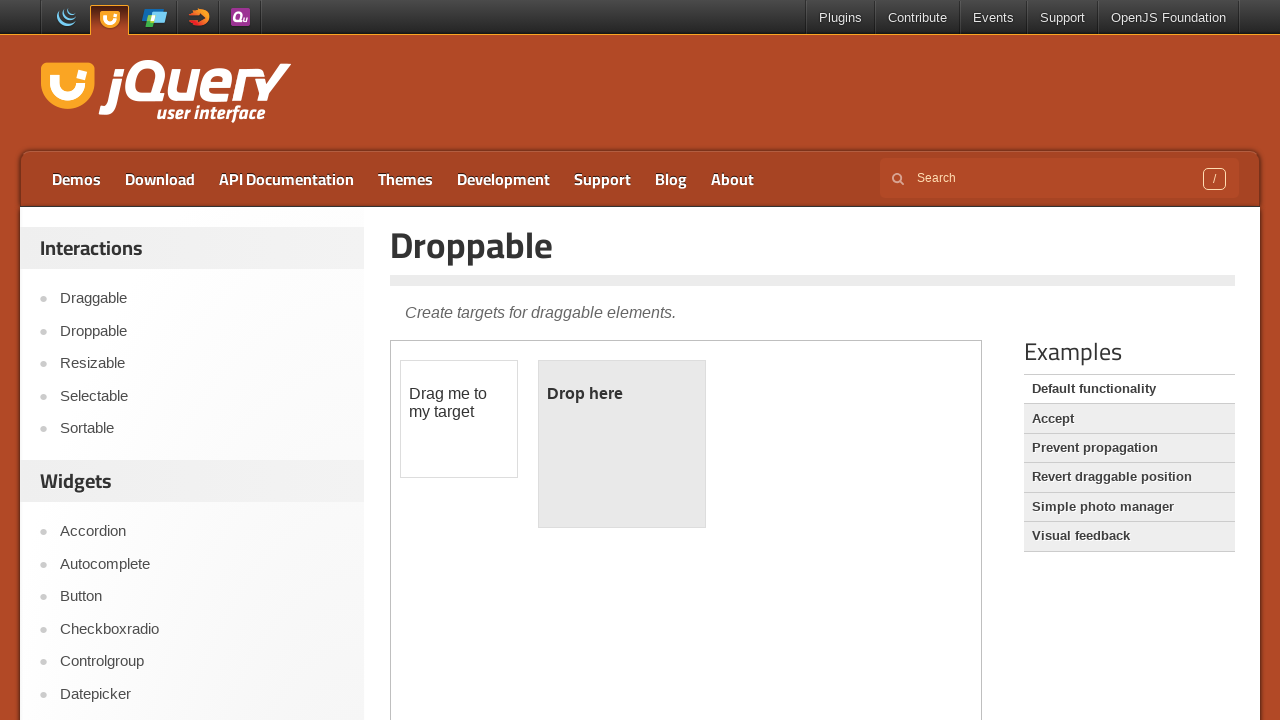

Located the droppable element with id 'droppable' in the iframe
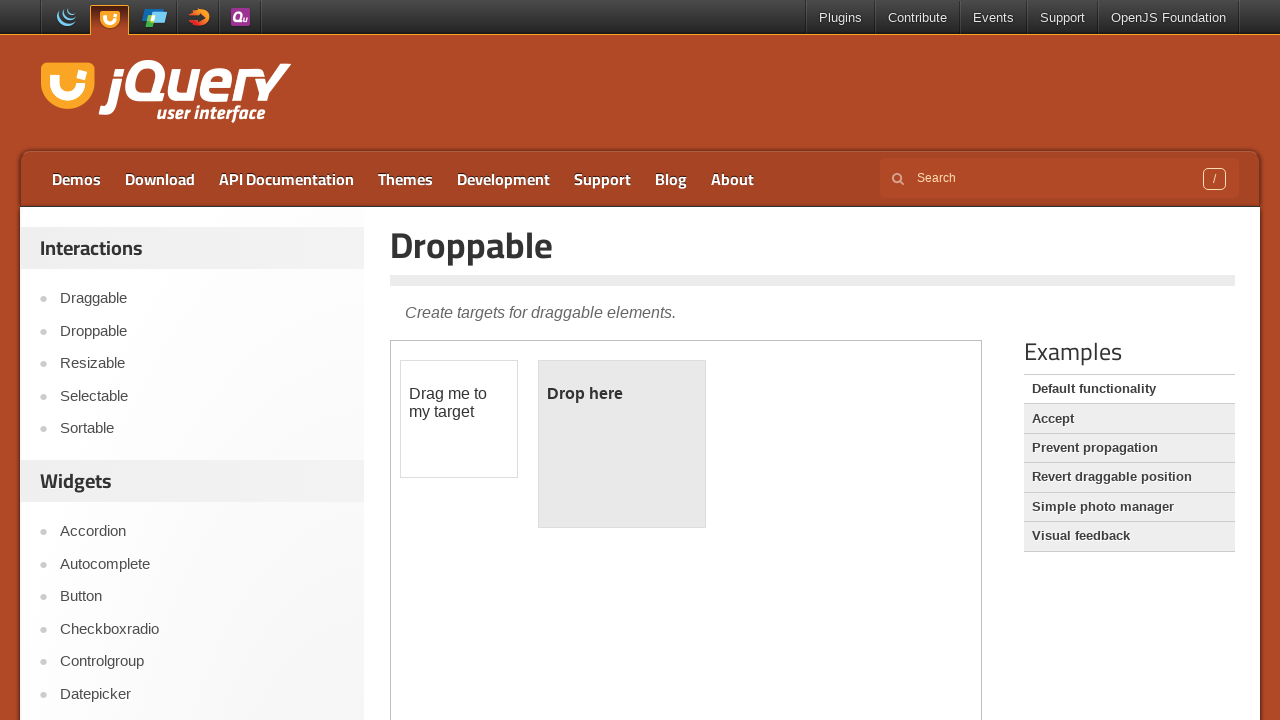

Dragged the draggable element onto the droppable target zone at (622, 444)
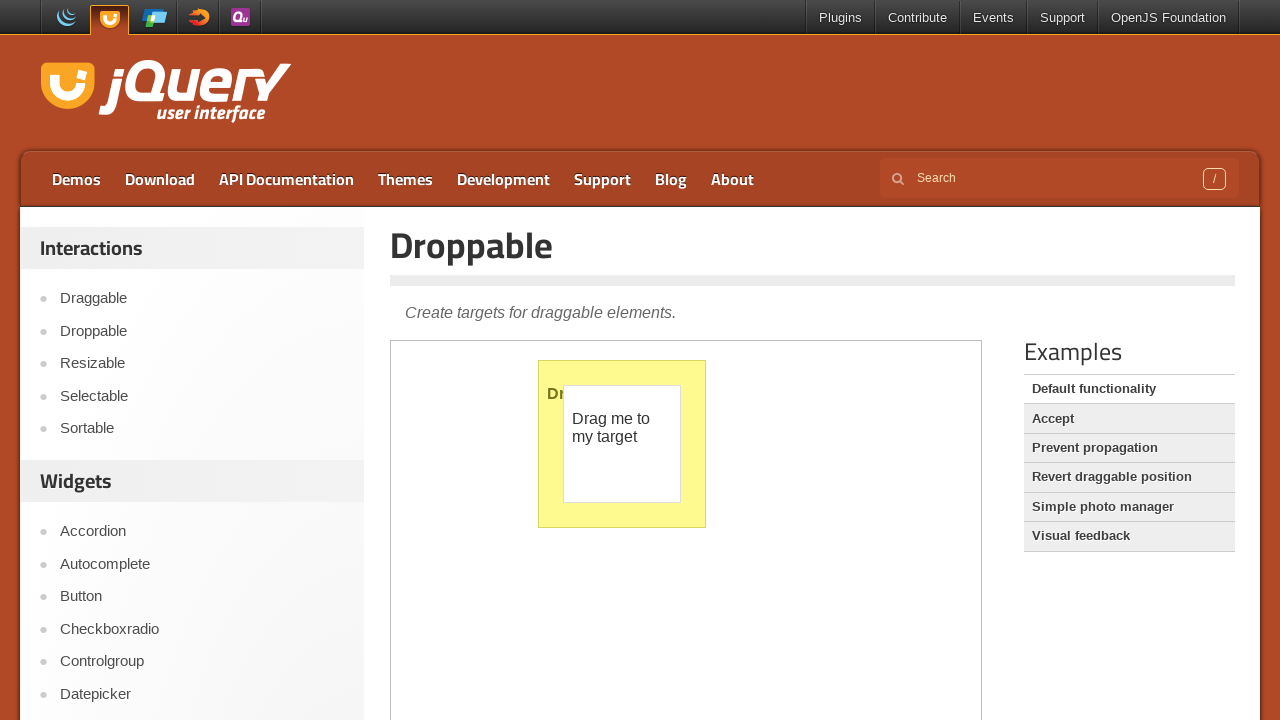

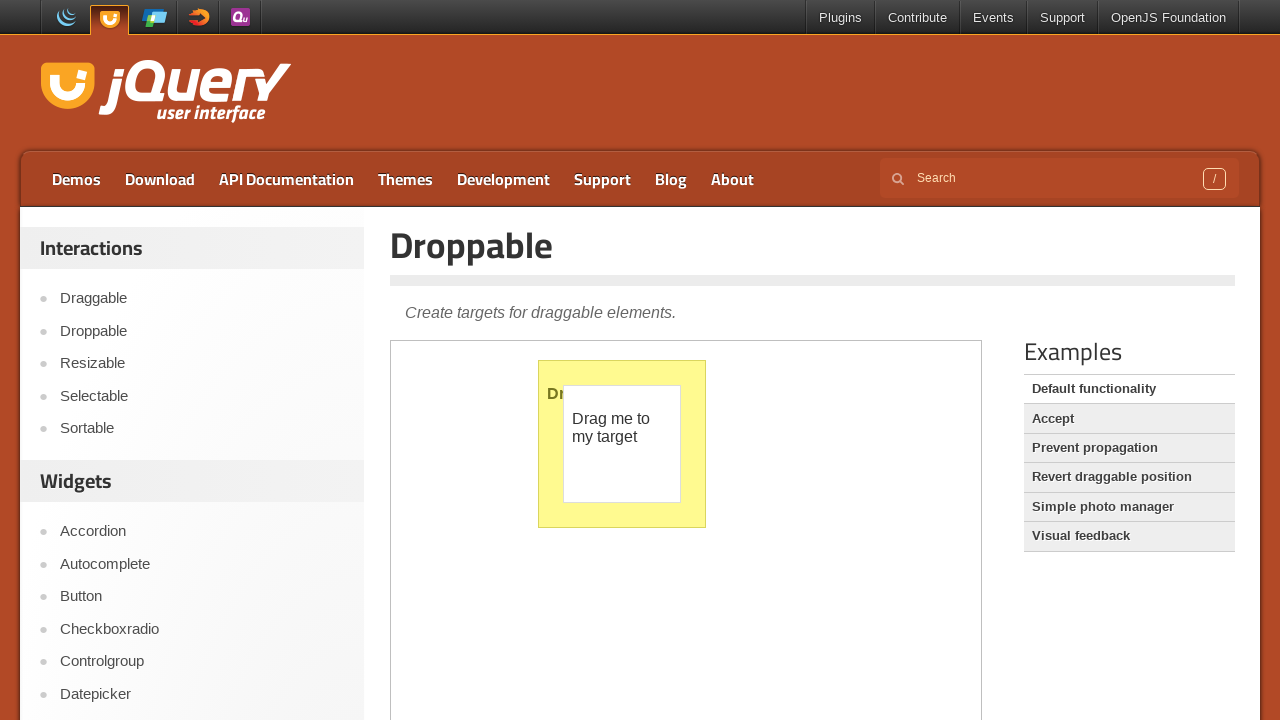